Tests the "Load more results" button functionality on the find a park page to verify that additional park cards are loaded.

Starting URL: https://bcparks.ca/

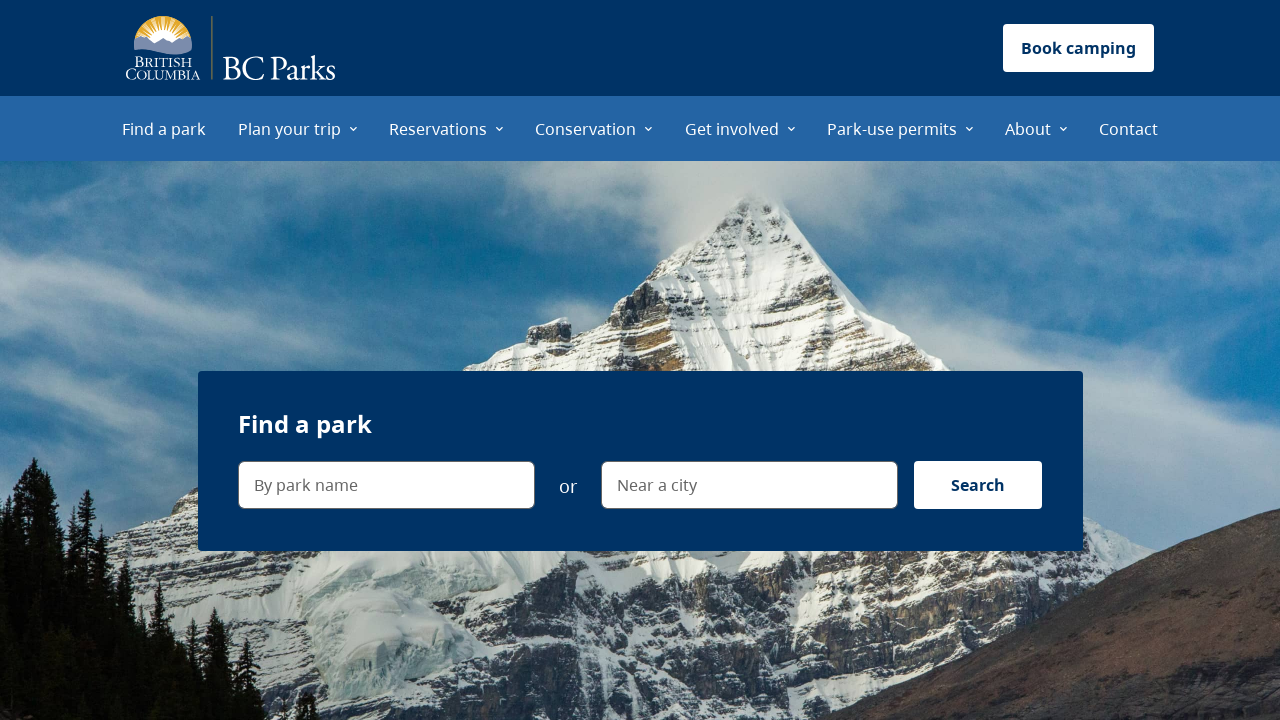

Clicked 'Find a park' menu item at (164, 128) on internal:role=menuitem[name="Find a park"i]
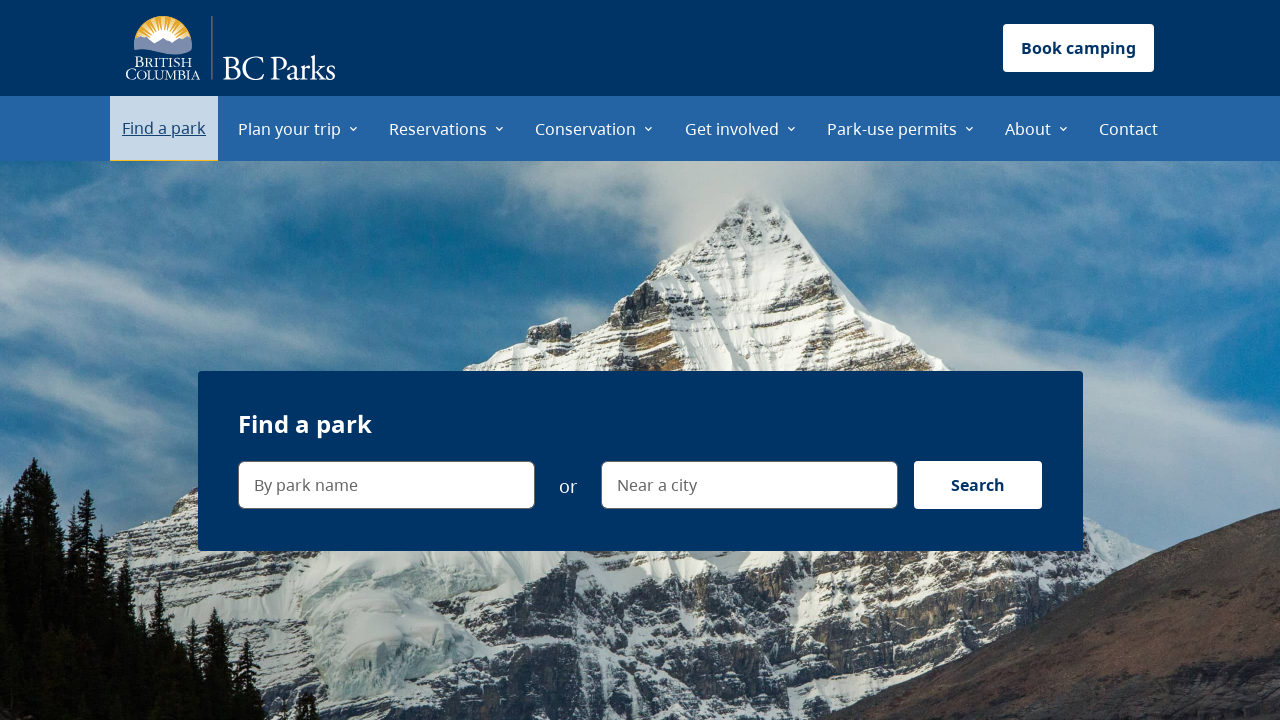

Waited for page to fully load (networkidle)
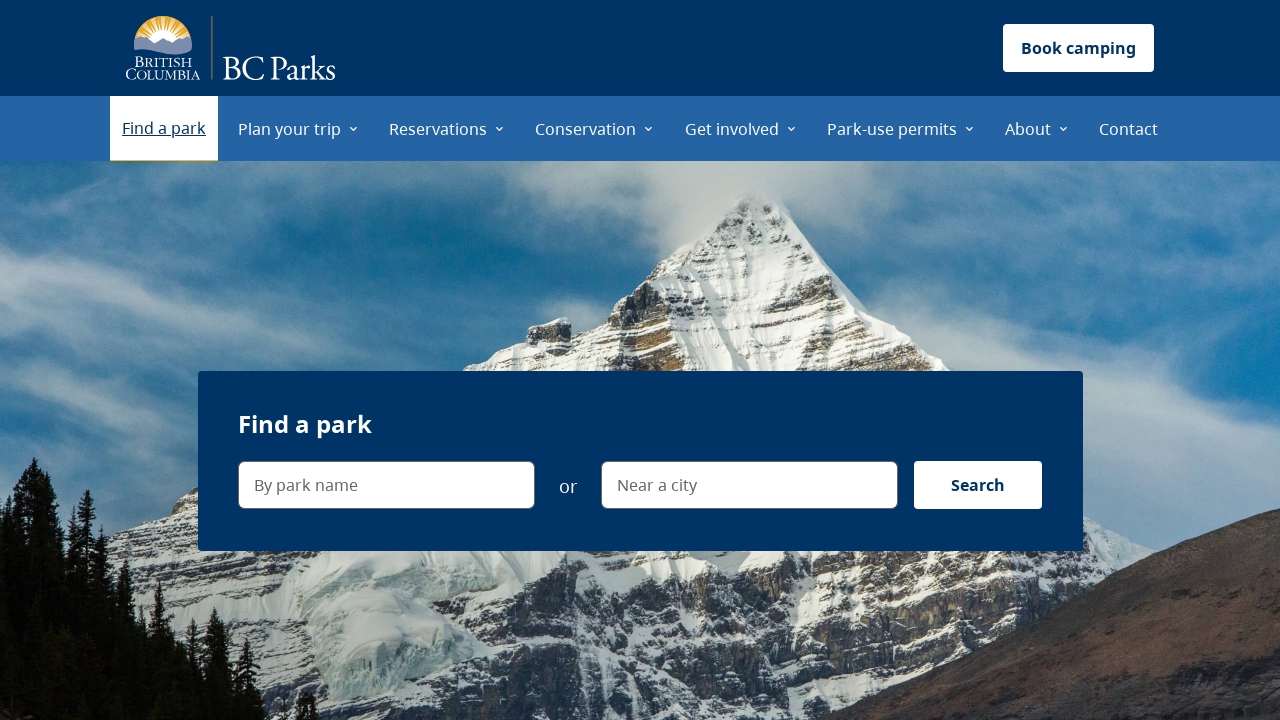

Verified 'Load more results' button is visible
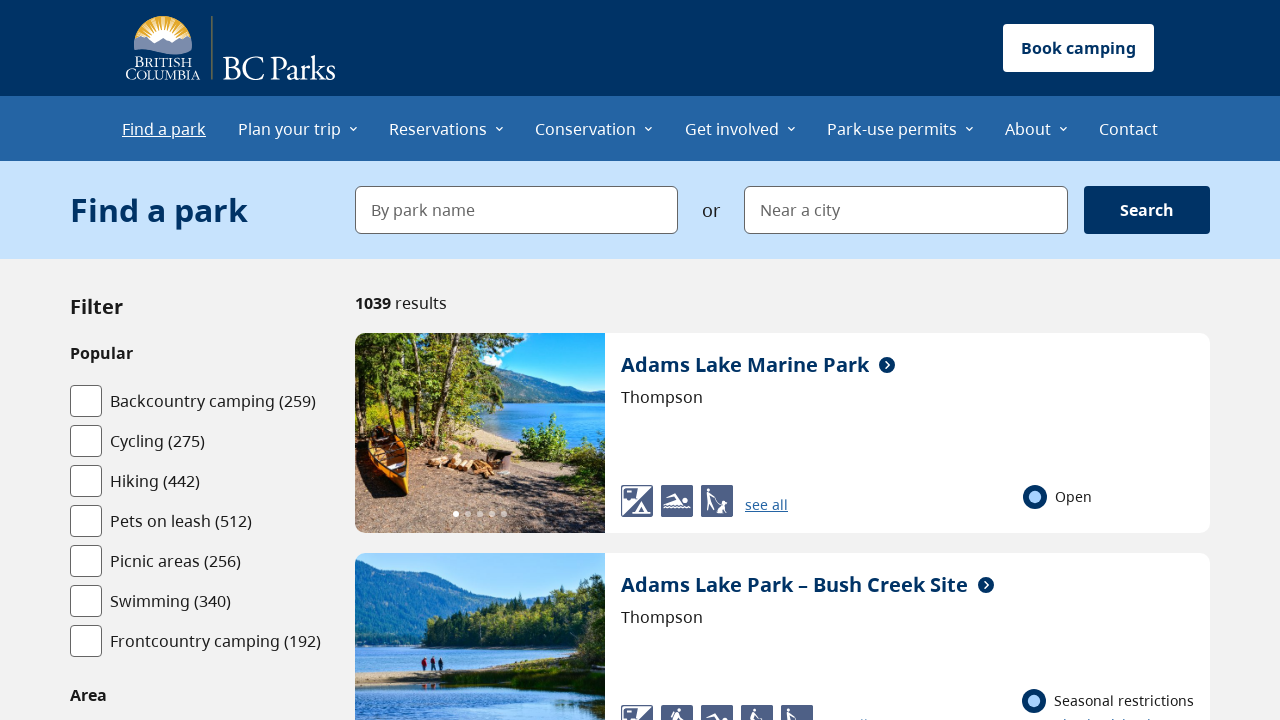

Clicked 'Load more results' button (first time) at (782, 361) on internal:role=button[name="Load more results"i]
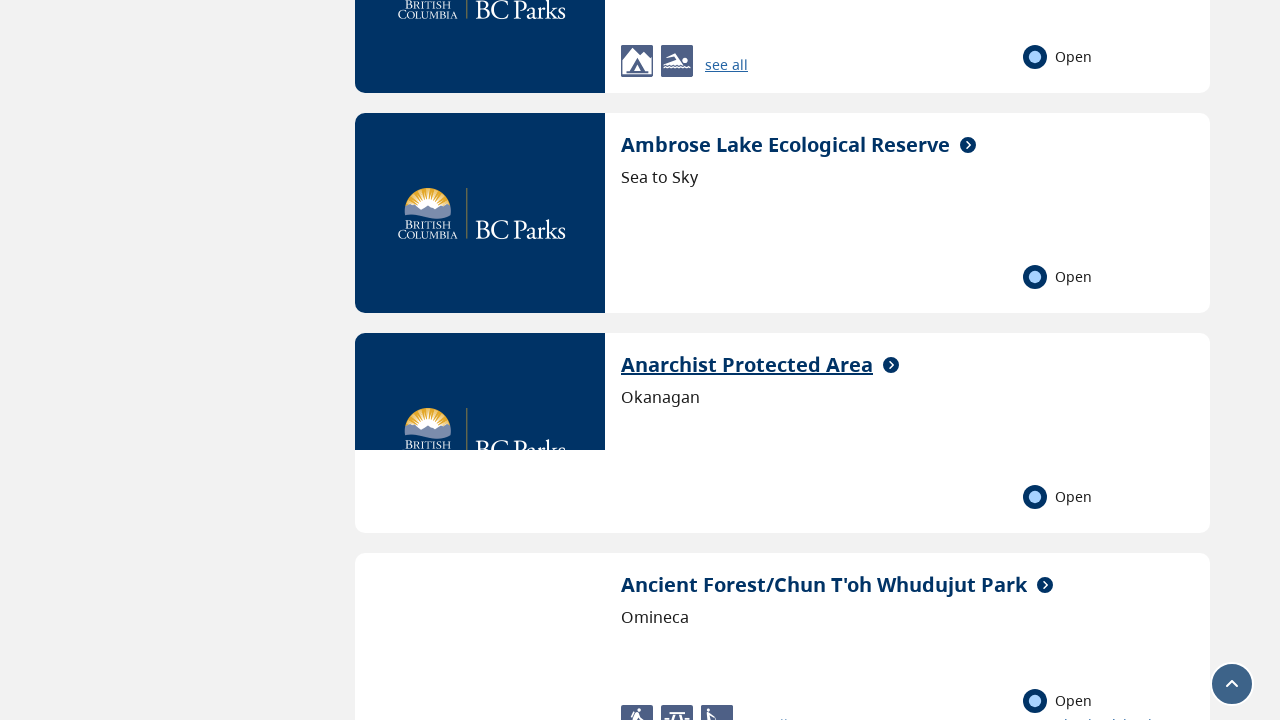

Verified park card 'Anarchist Protected Area' loaded after first click
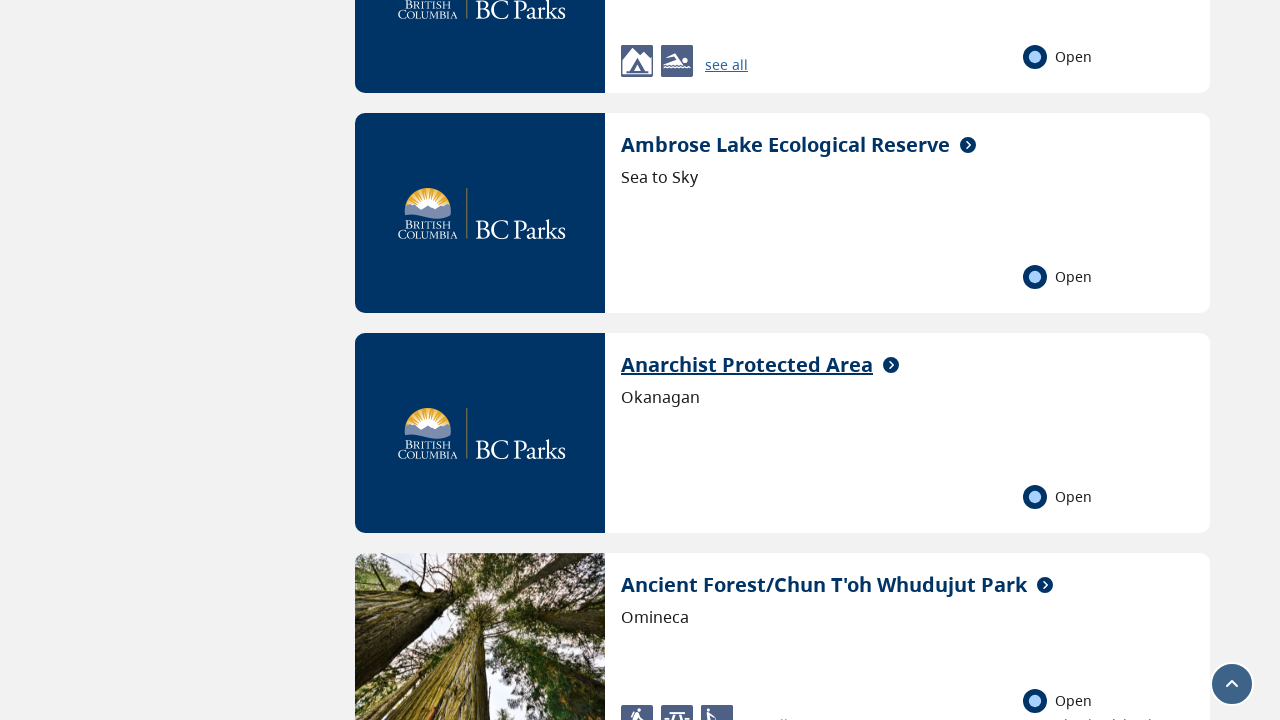

Clicked 'Load more results' button (second time) at (782, 361) on internal:role=button[name="Load more results"i]
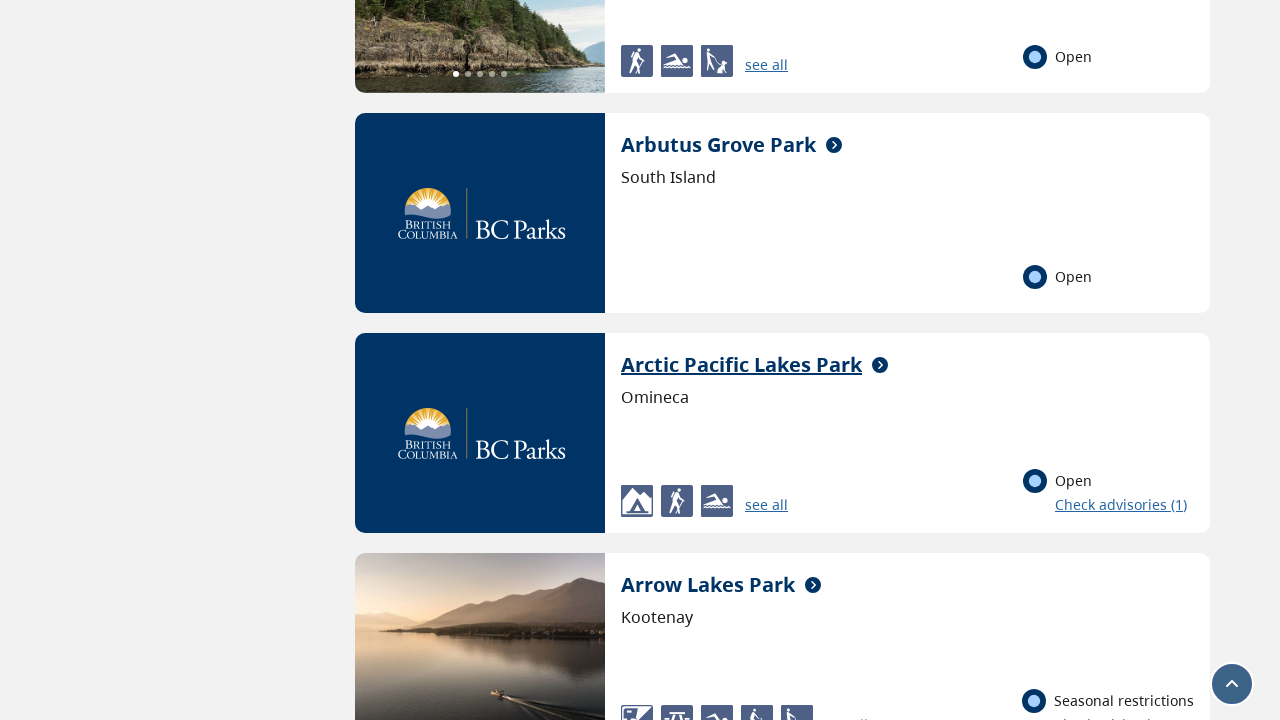

Verified park card 'Arctic Pacific Lakes Park' loaded after second click
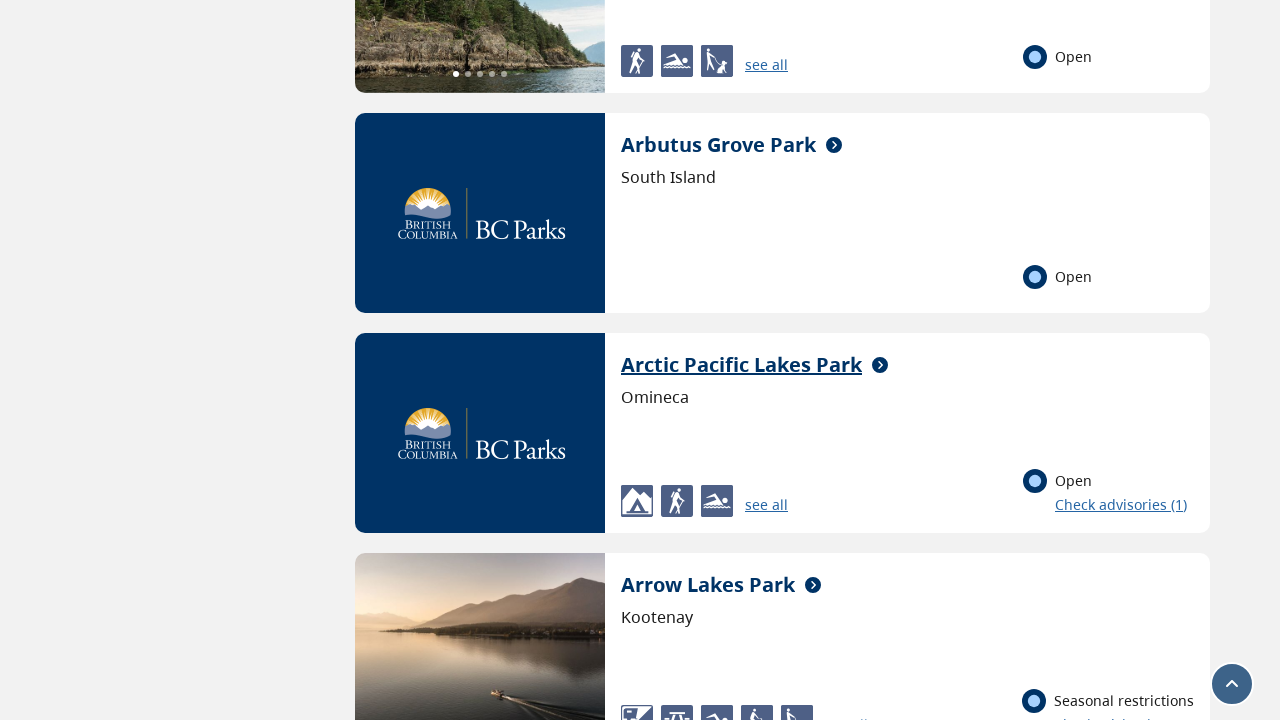

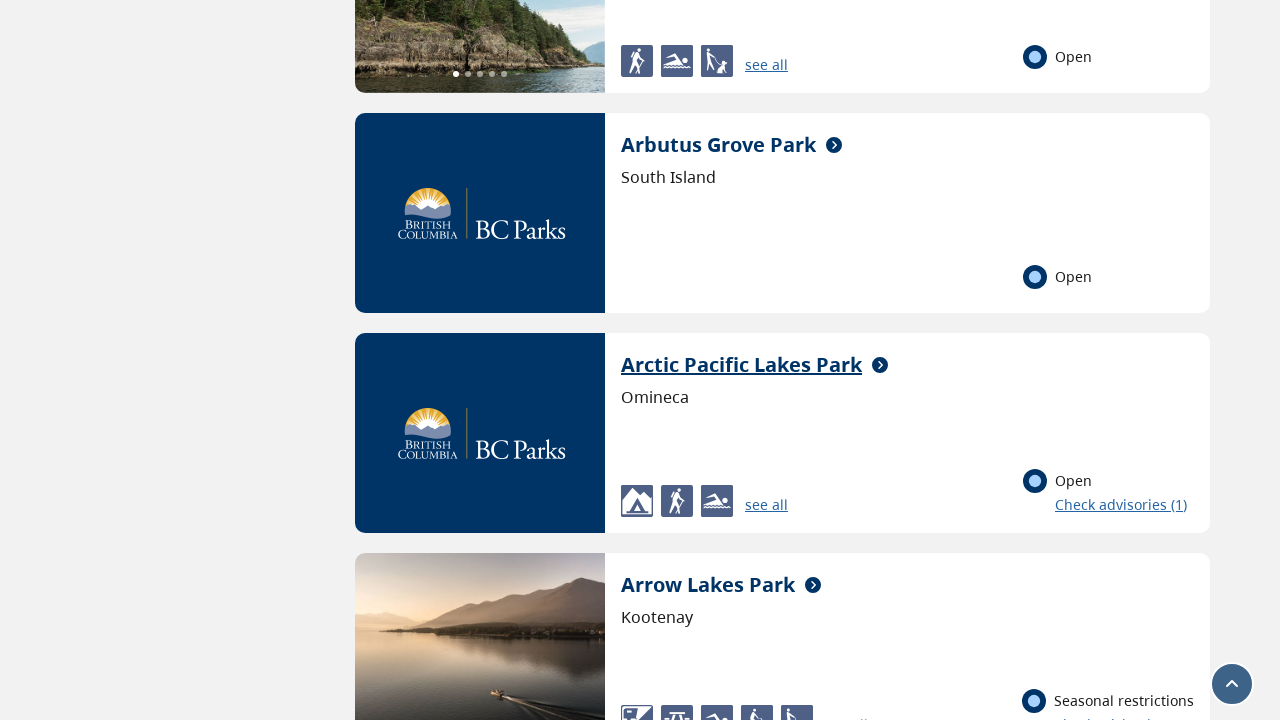